Tests drag and drop functionality by dragging an element and dropping it onto a target element within an iframe on the jQuery UI demo page

Starting URL: https://jqueryui.com/droppable/

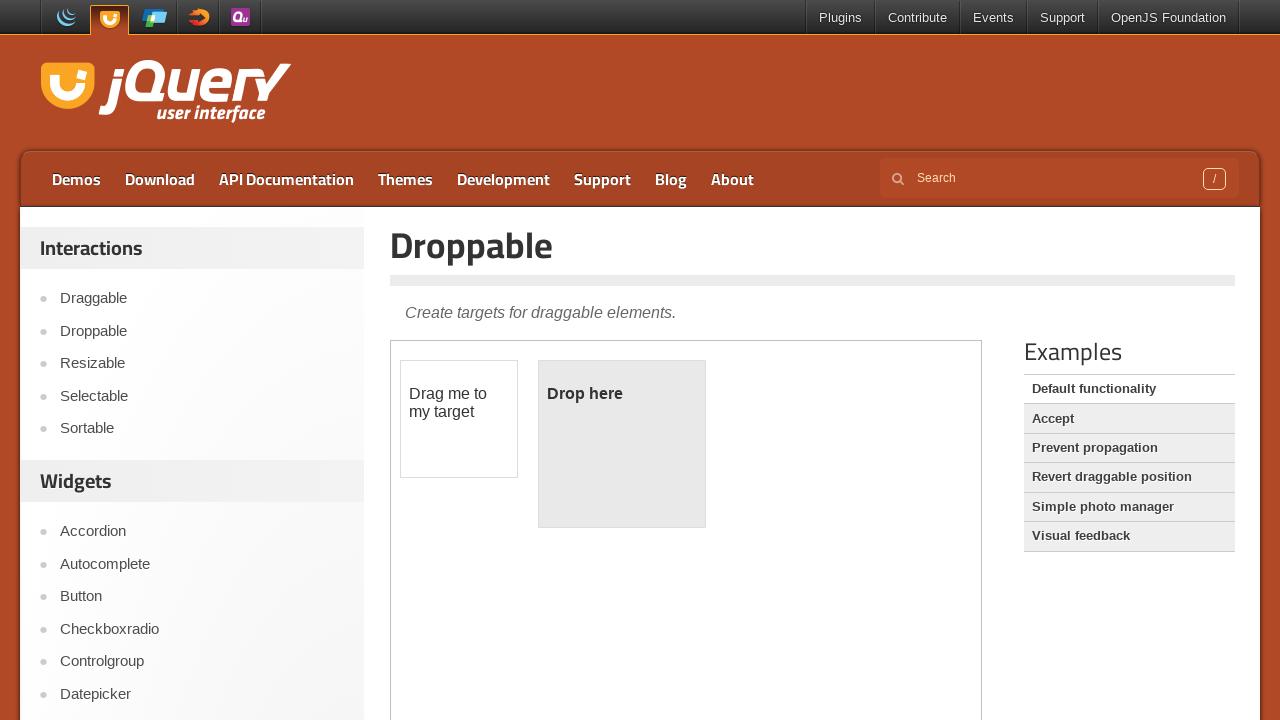

Navigated to jQuery UI droppable demo page
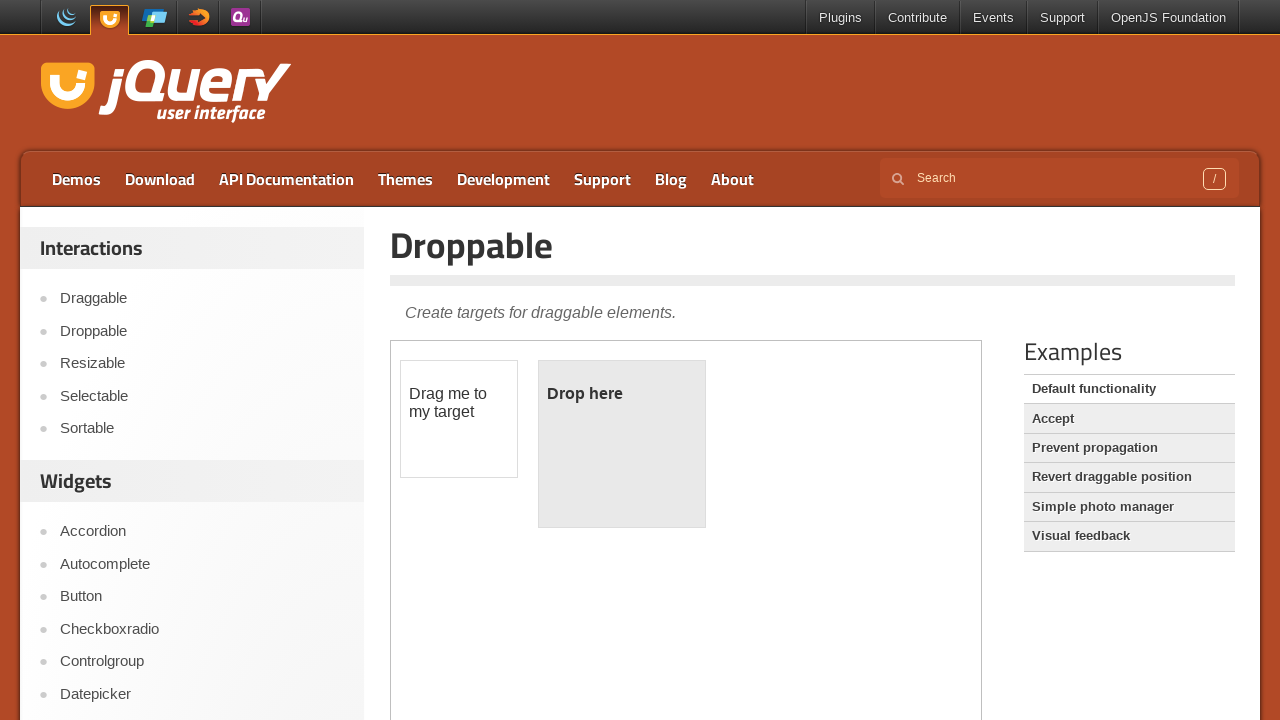

Located the demo iframe
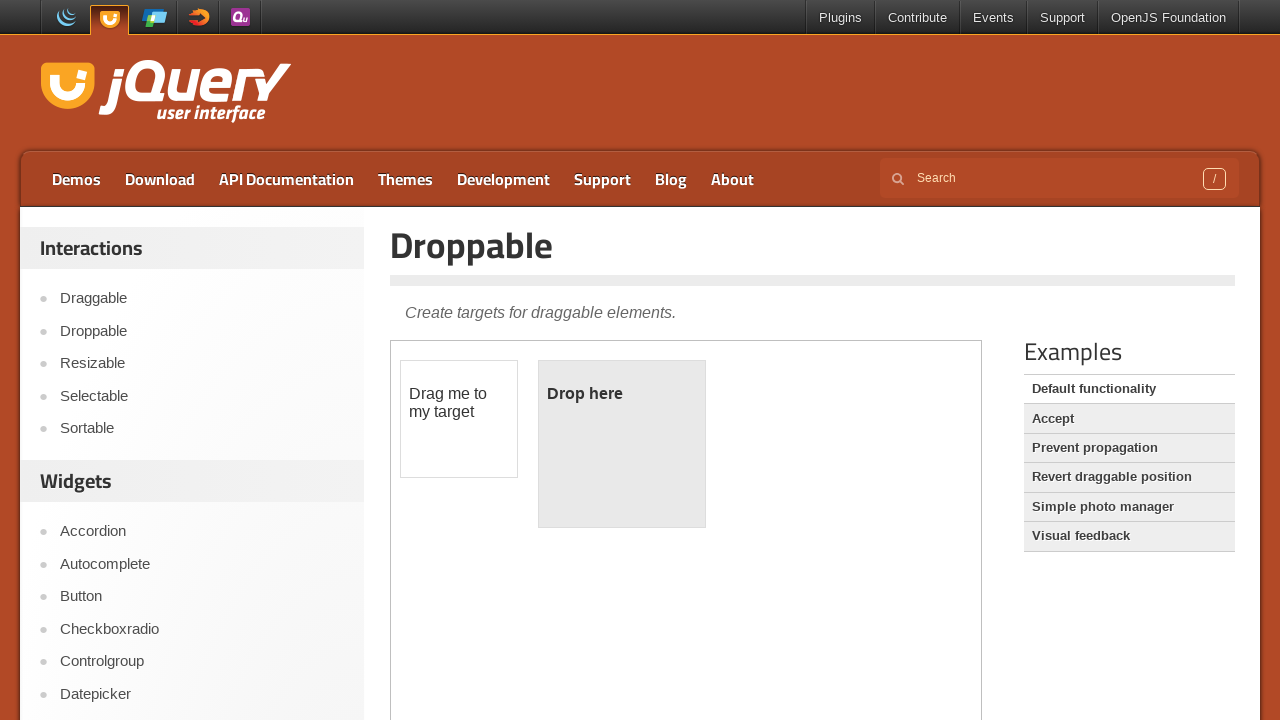

Located the draggable element within iframe
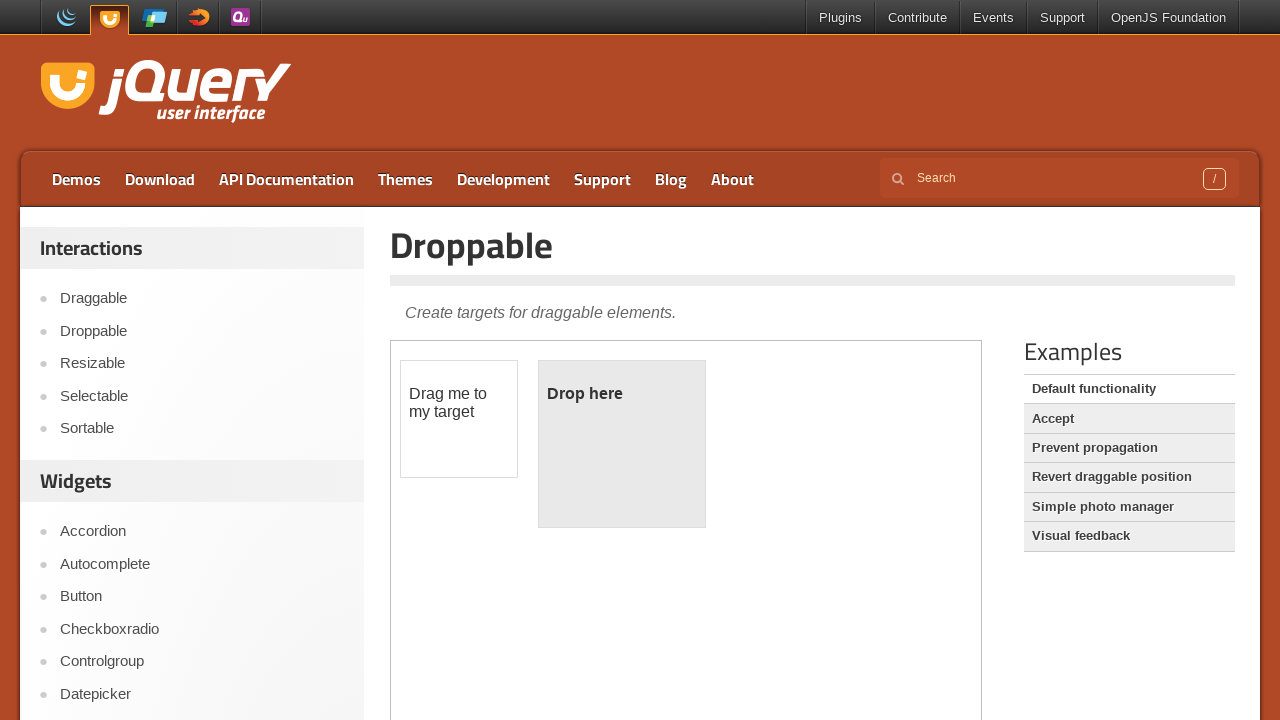

Located the droppable target element within iframe
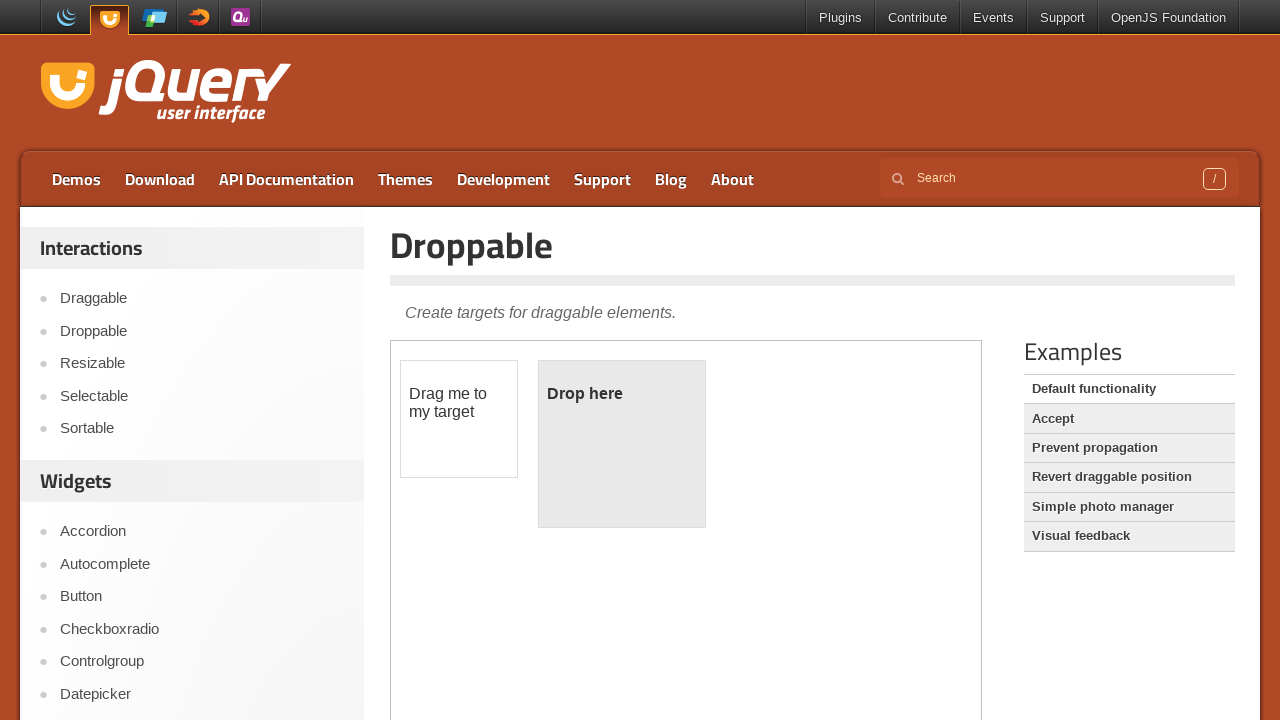

Dragged draggable element onto droppable target element at (622, 444)
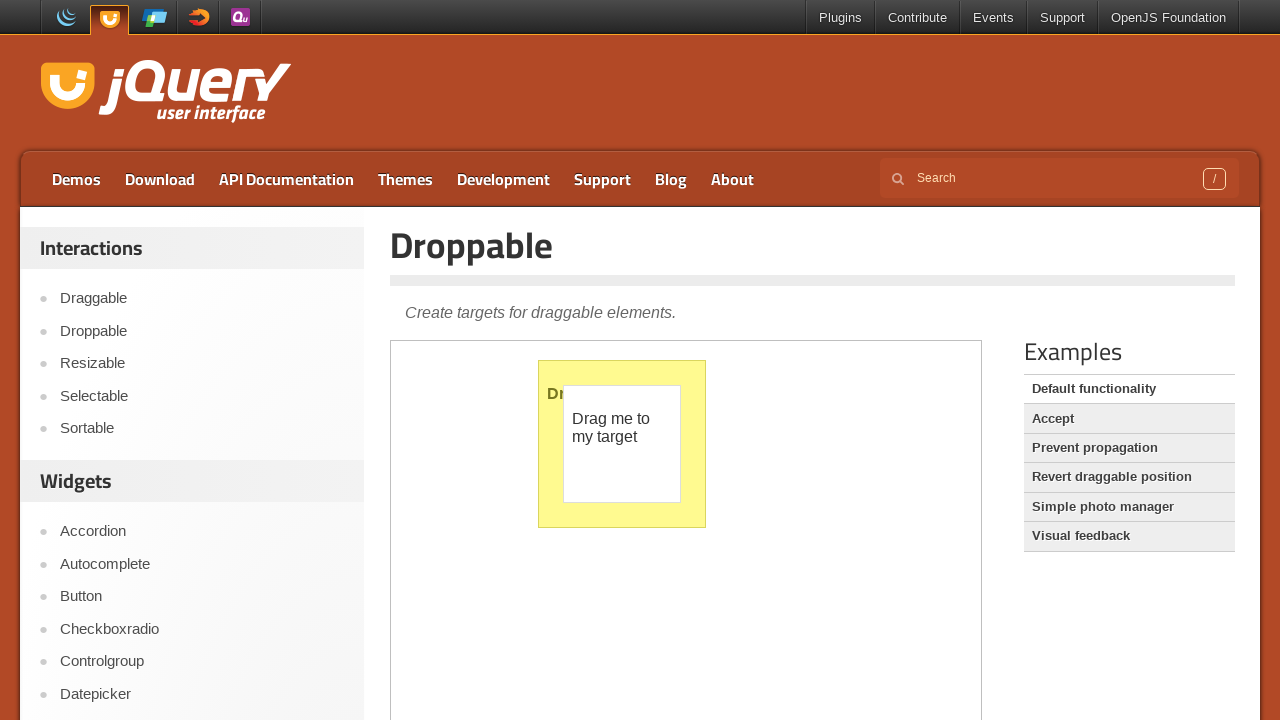

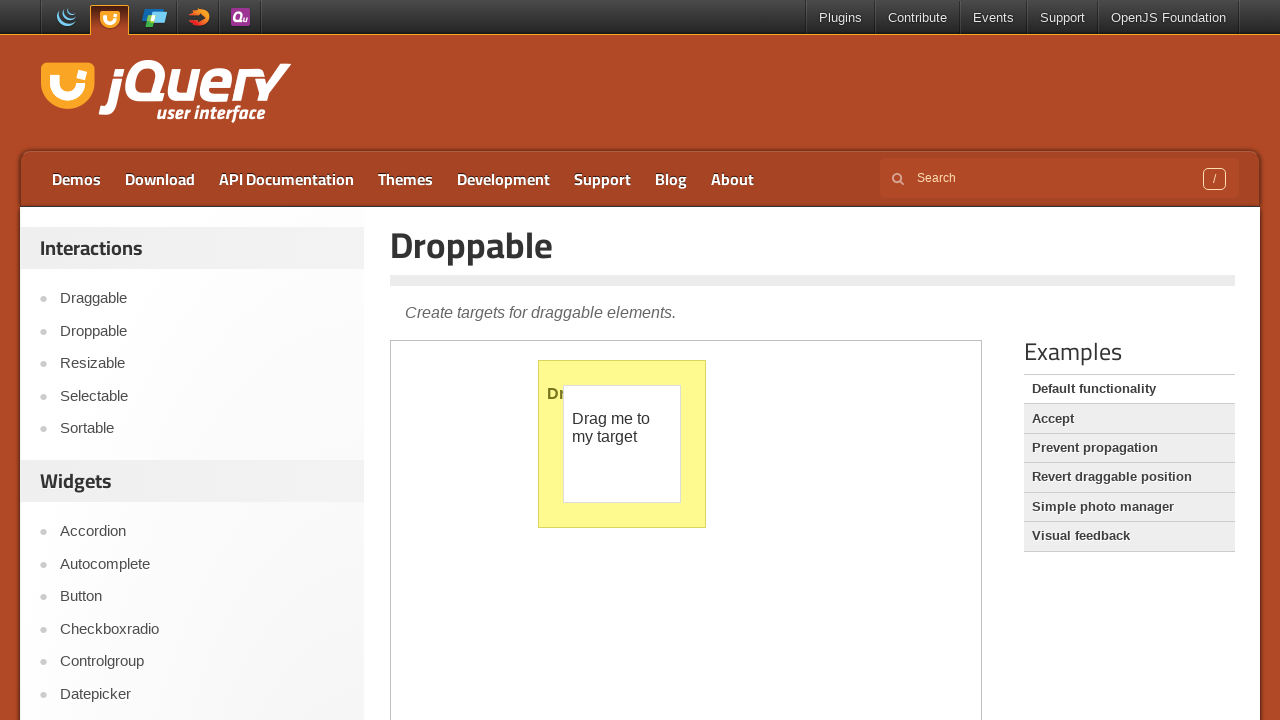